Tests JavaScript confirm dialog handling by clicking a button to trigger a confirm popup, dismissing (canceling) it, and verifying the result message displays correctly

Starting URL: https://the-internet.herokuapp.com/javascript_alerts

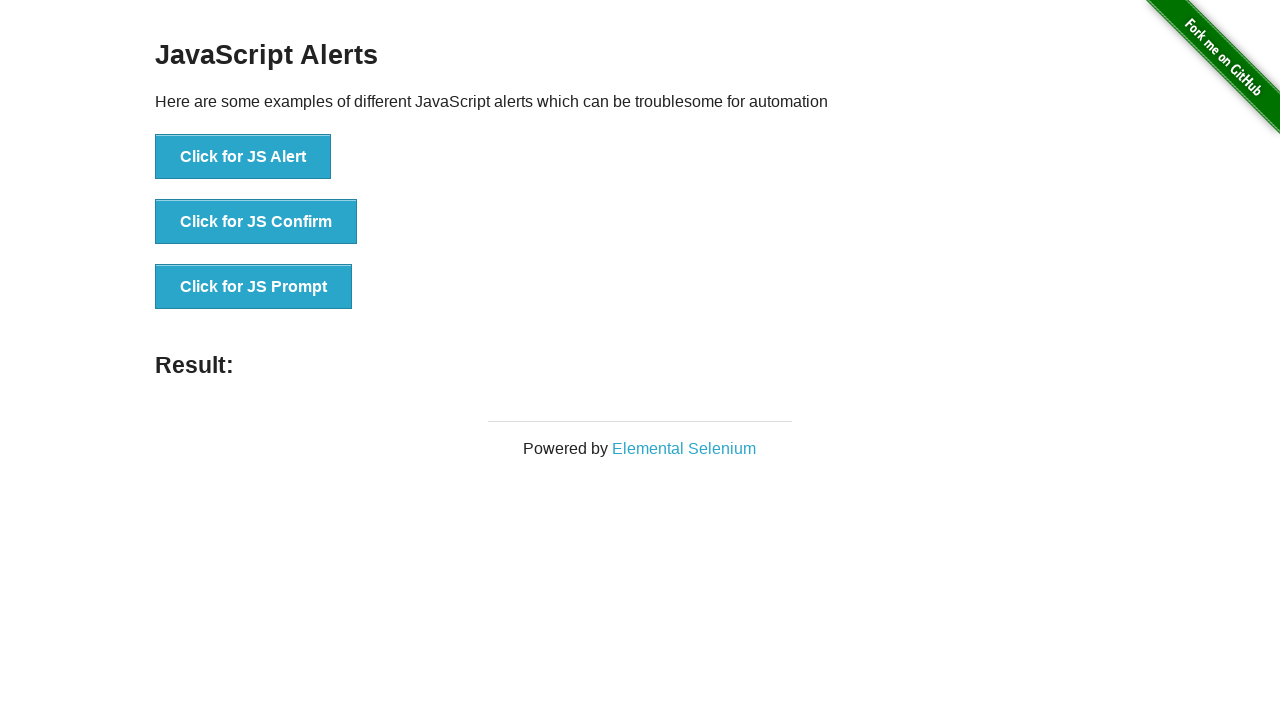

Clicked 'Click for JS Confirm' button to trigger confirm dialog at (256, 222) on xpath=//button[contains(text(),'Click for JS Confirm')]
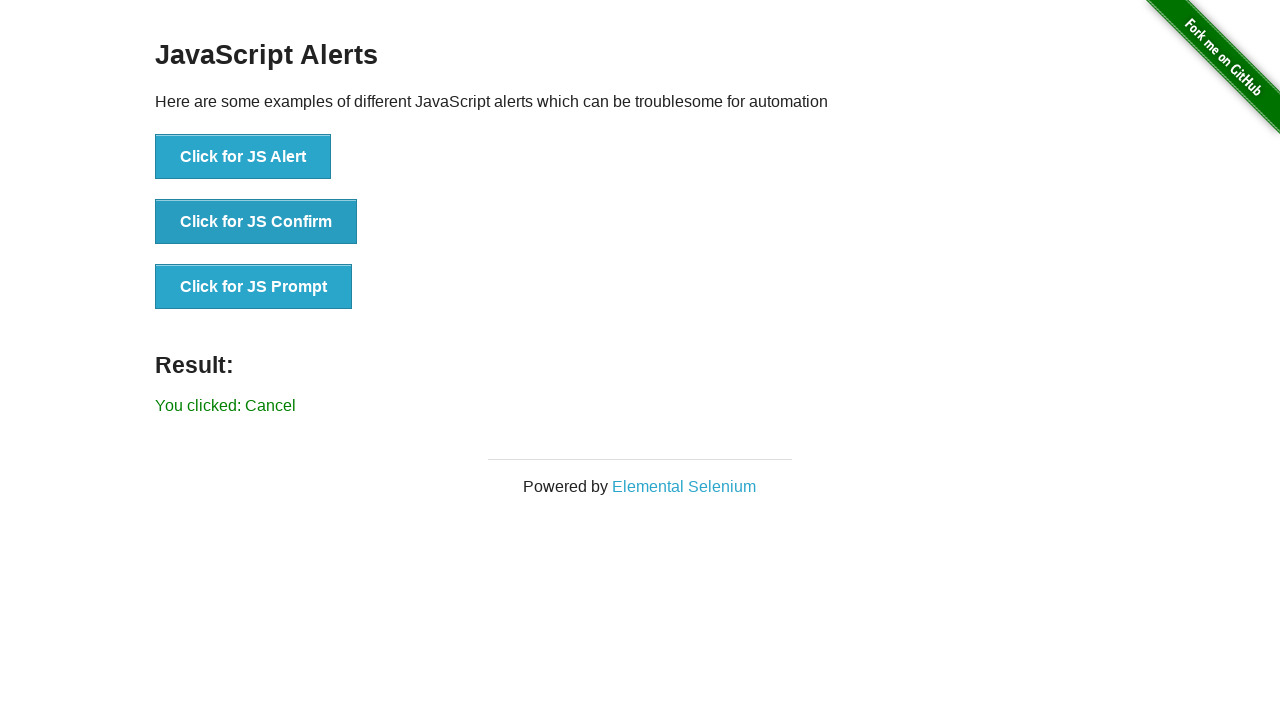

Set up dialog handler to dismiss confirm dialogs
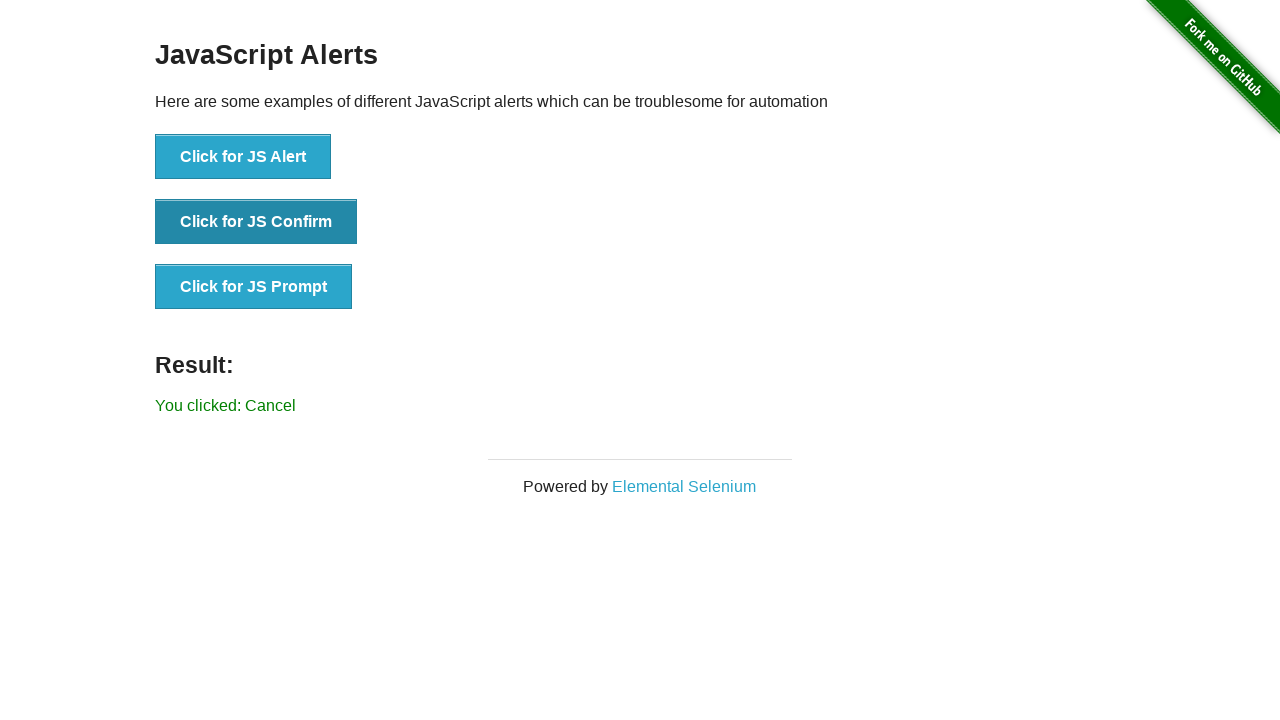

Clicked 'Click for JS Confirm' button again to trigger dialog with handler active at (256, 222) on xpath=//button[contains(text(),'Click for JS Confirm')]
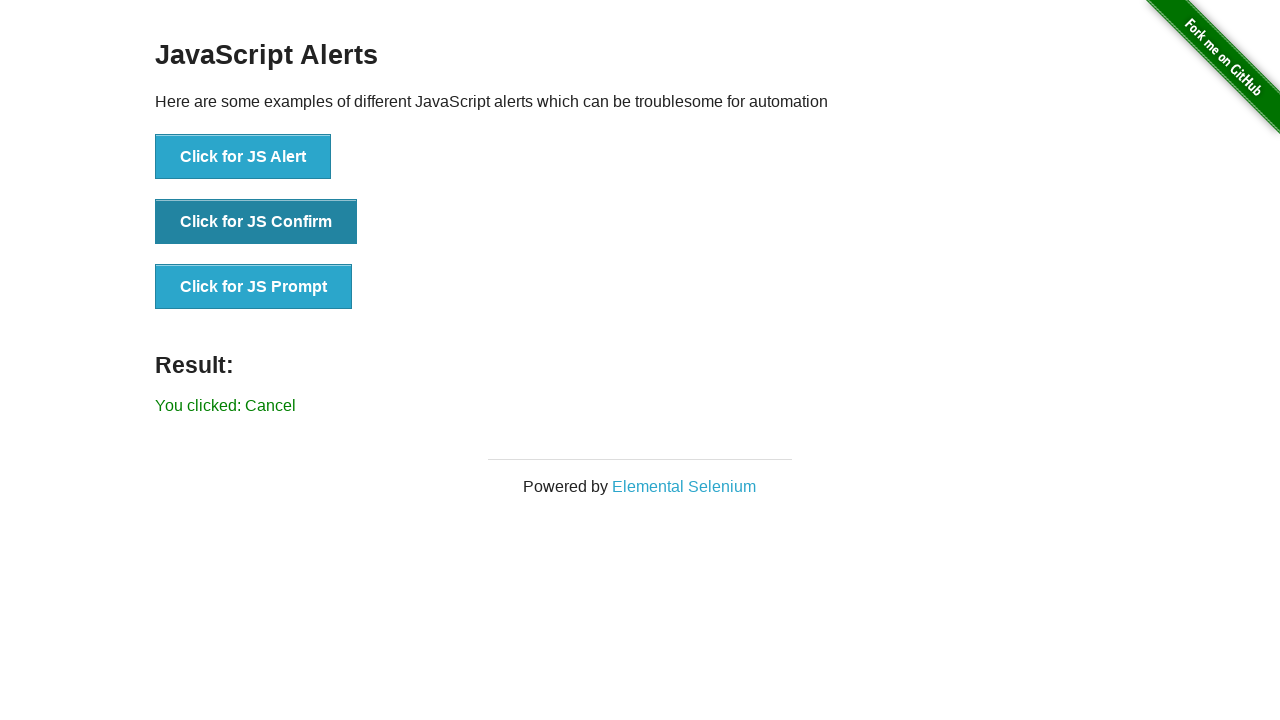

Result message element appeared on page
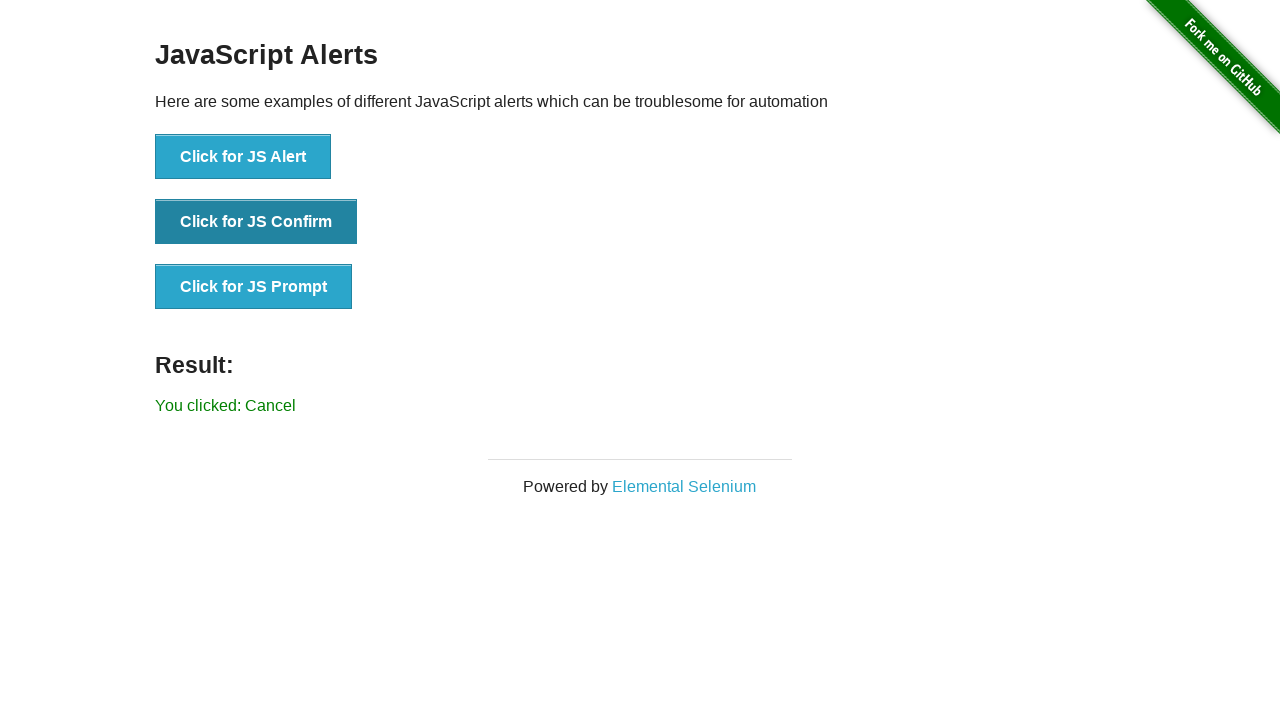

Retrieved result text: 'You clicked: Cancel'
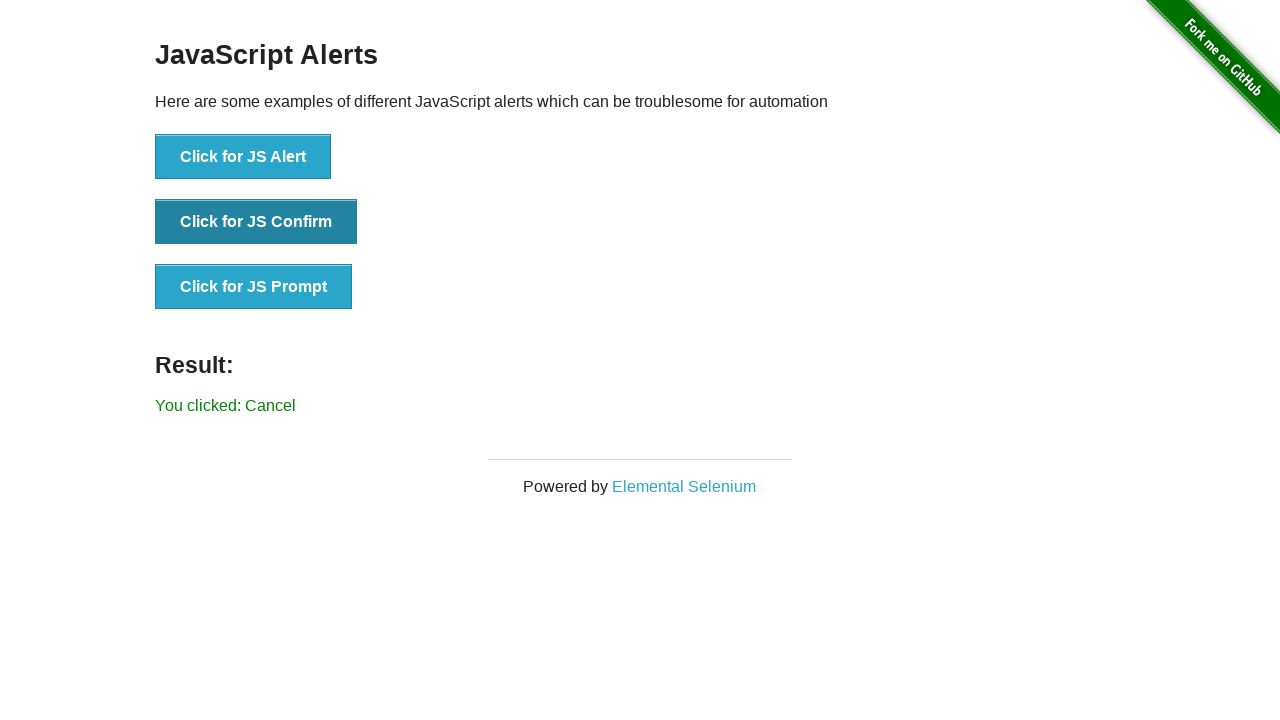

Verified result text matches expected 'You clicked: Cancel' message
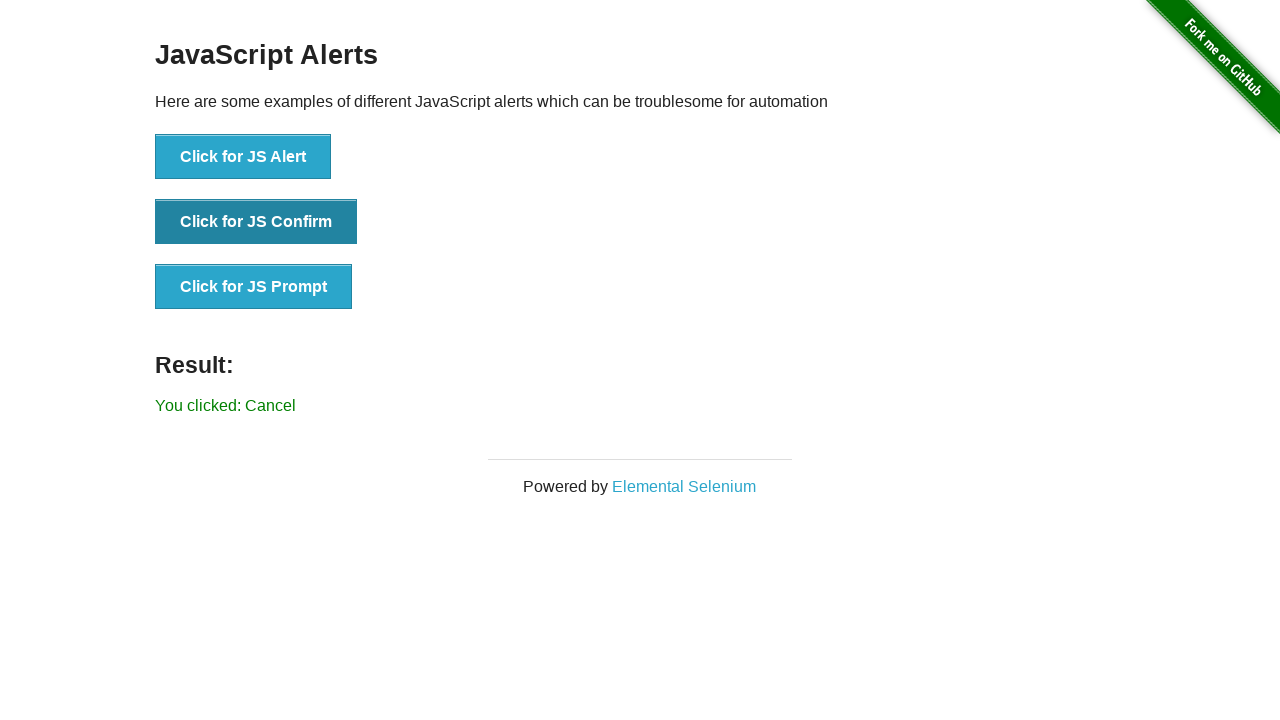

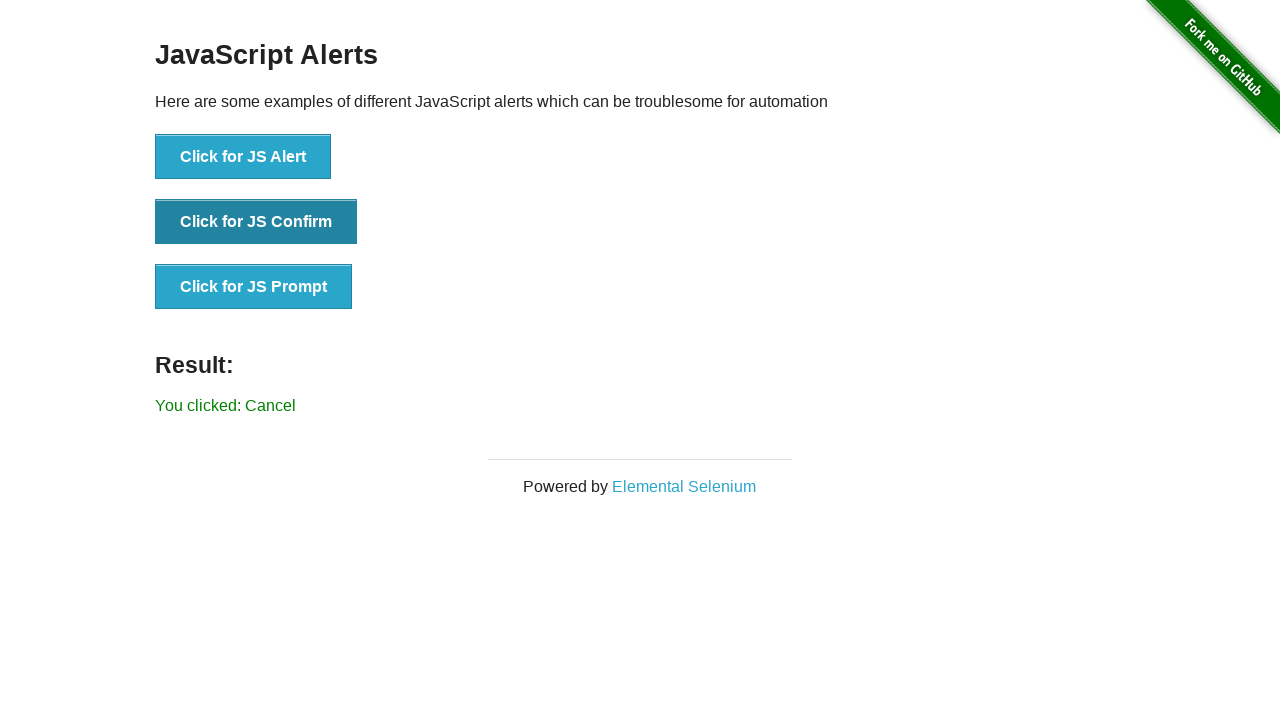